Tests dynamic controls functionality by verifying a textbox is initially disabled, clicking the Enable button, waiting for the textbox to become enabled, and verifying the success message is displayed.

Starting URL: https://the-internet.herokuapp.com/dynamic_controls

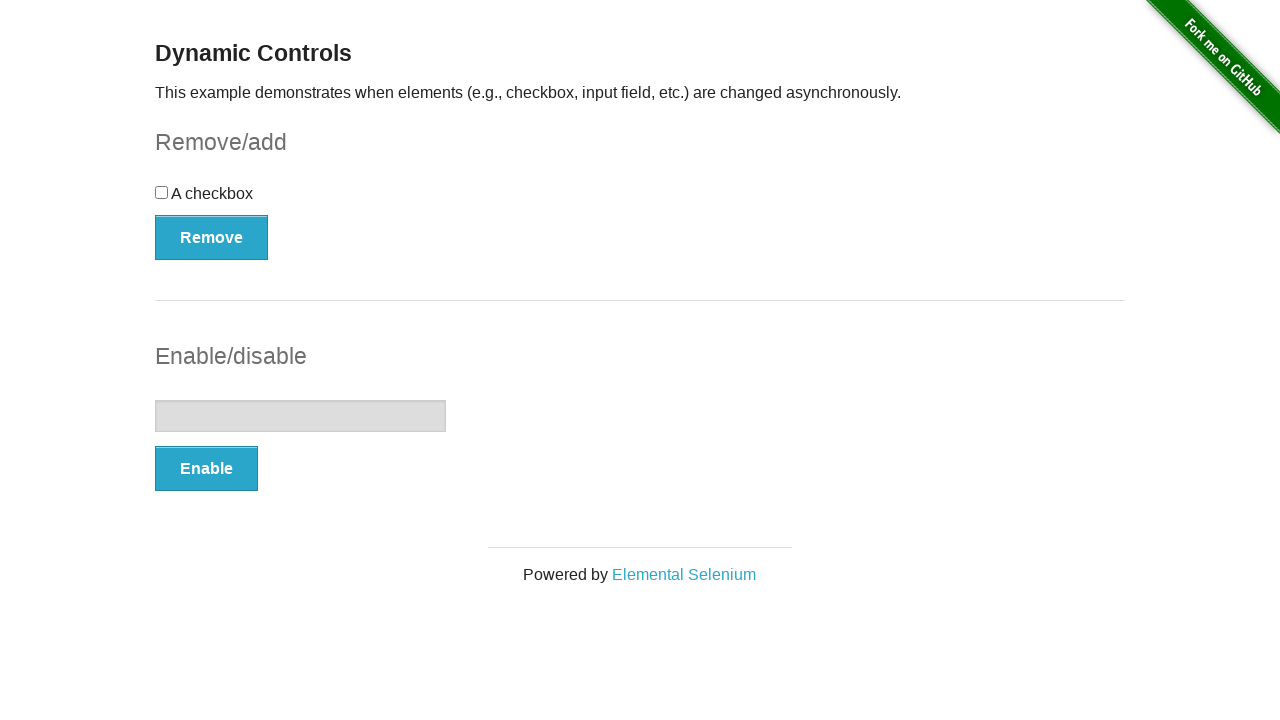

Located the textbox element
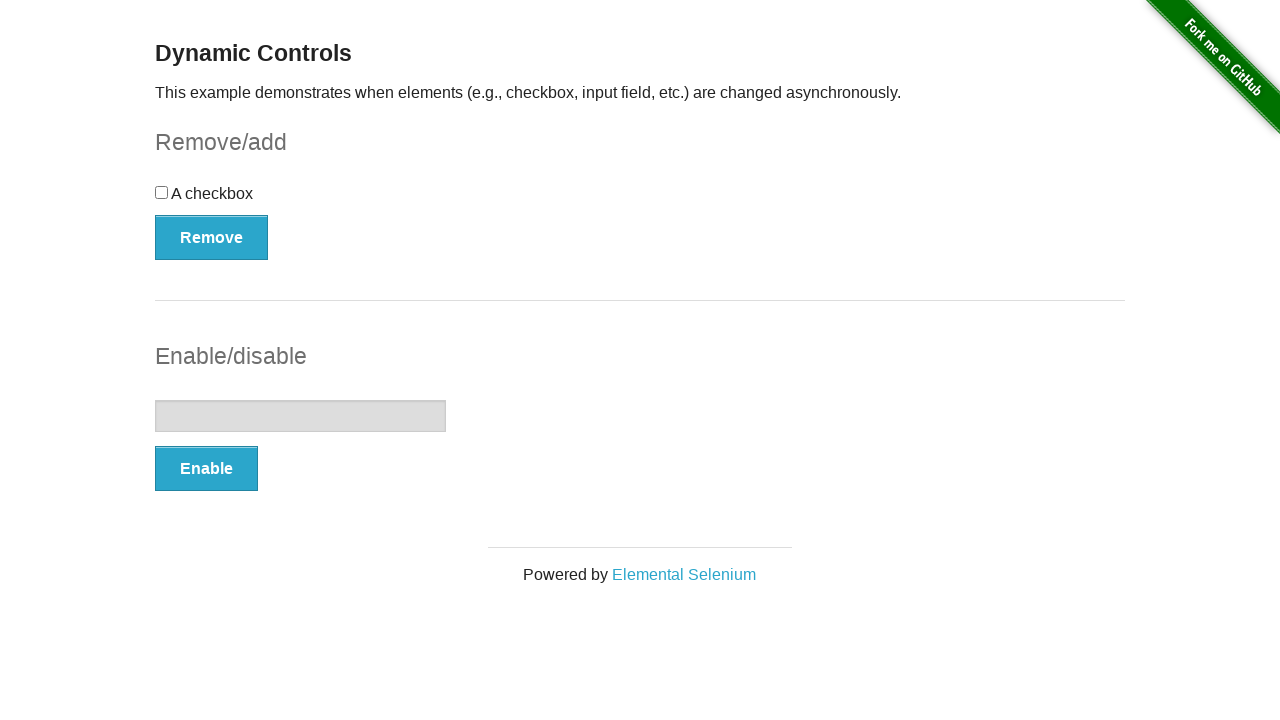

Verified textbox is initially disabled
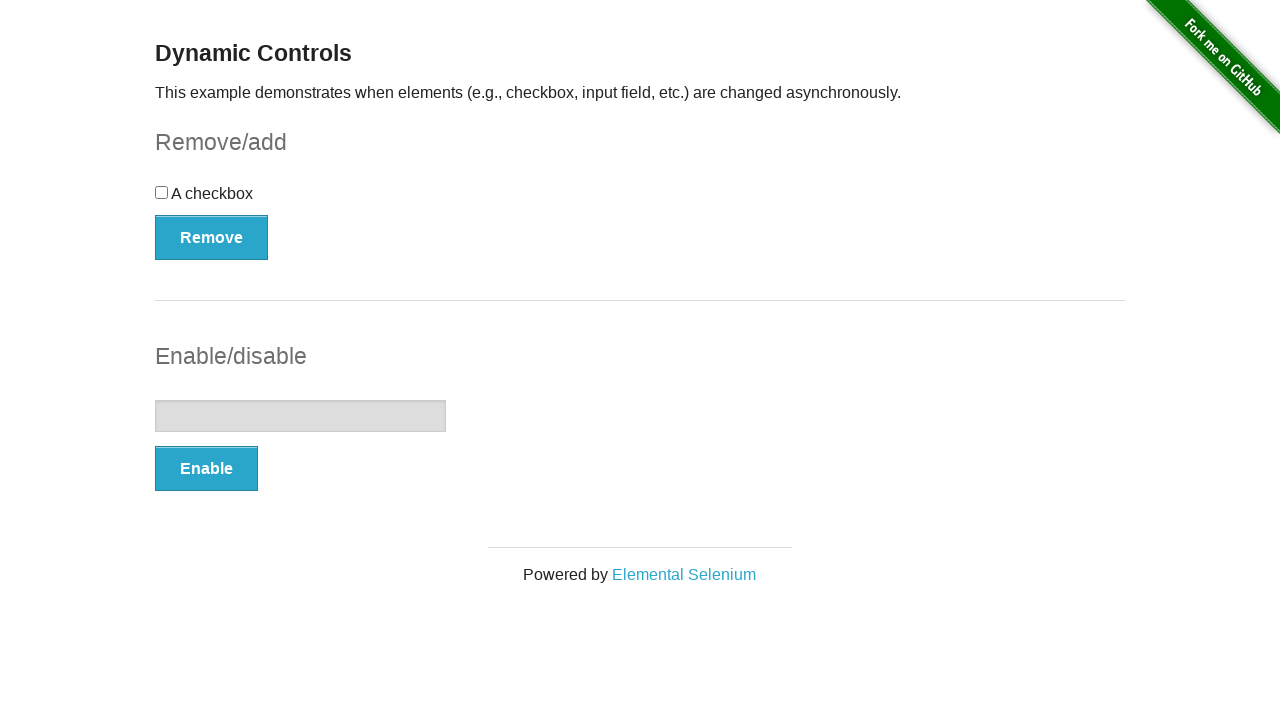

Clicked the Enable button at (206, 469) on xpath=//*[text()='Enable']
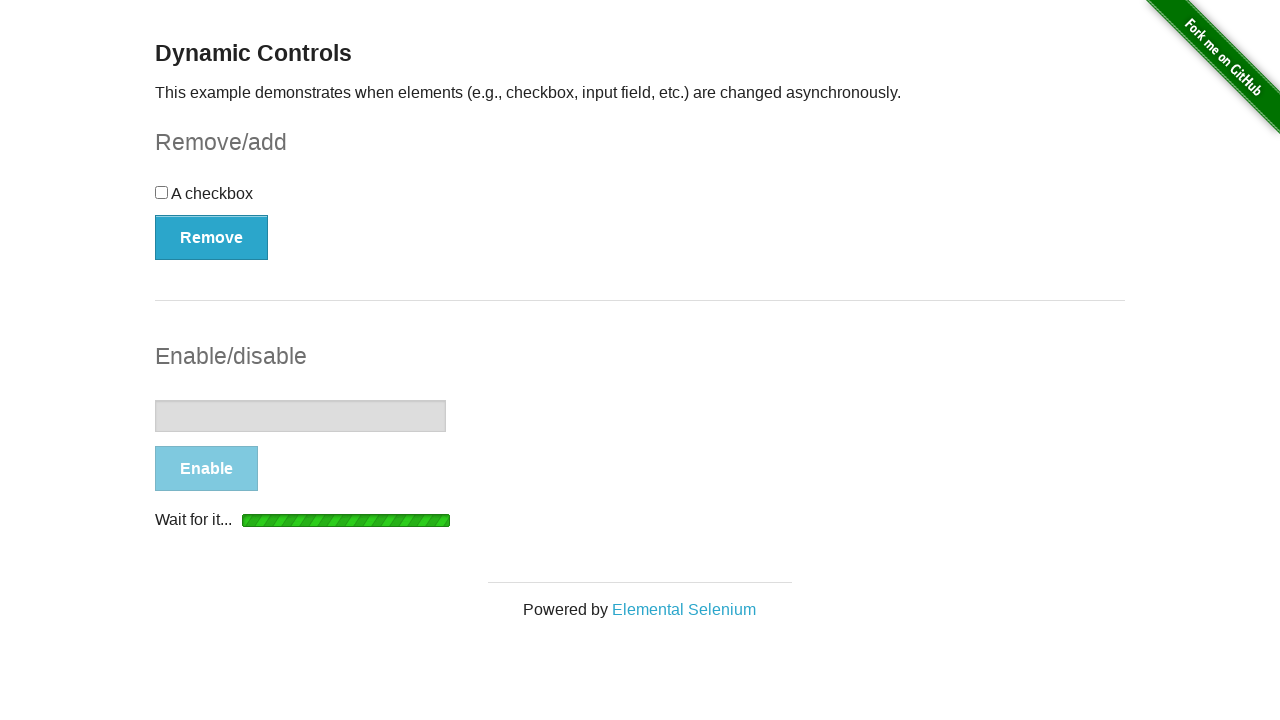

Waited for textbox to become enabled
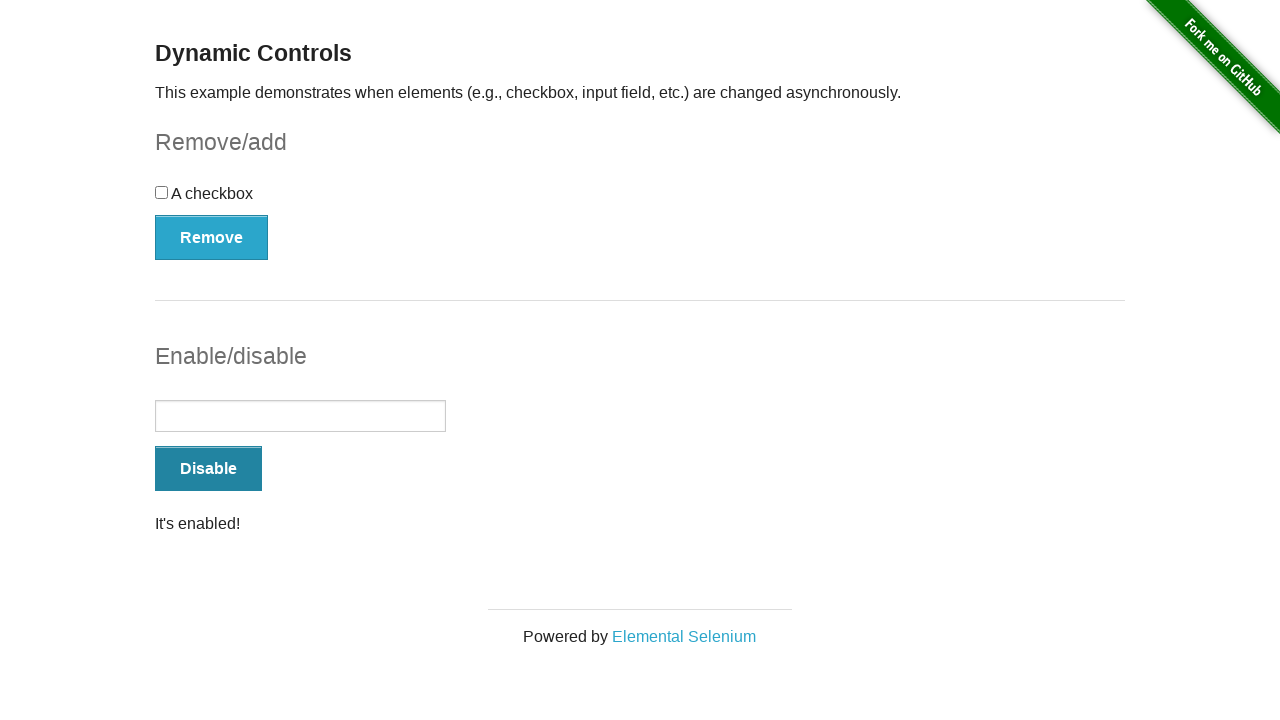

Verified success message is visible
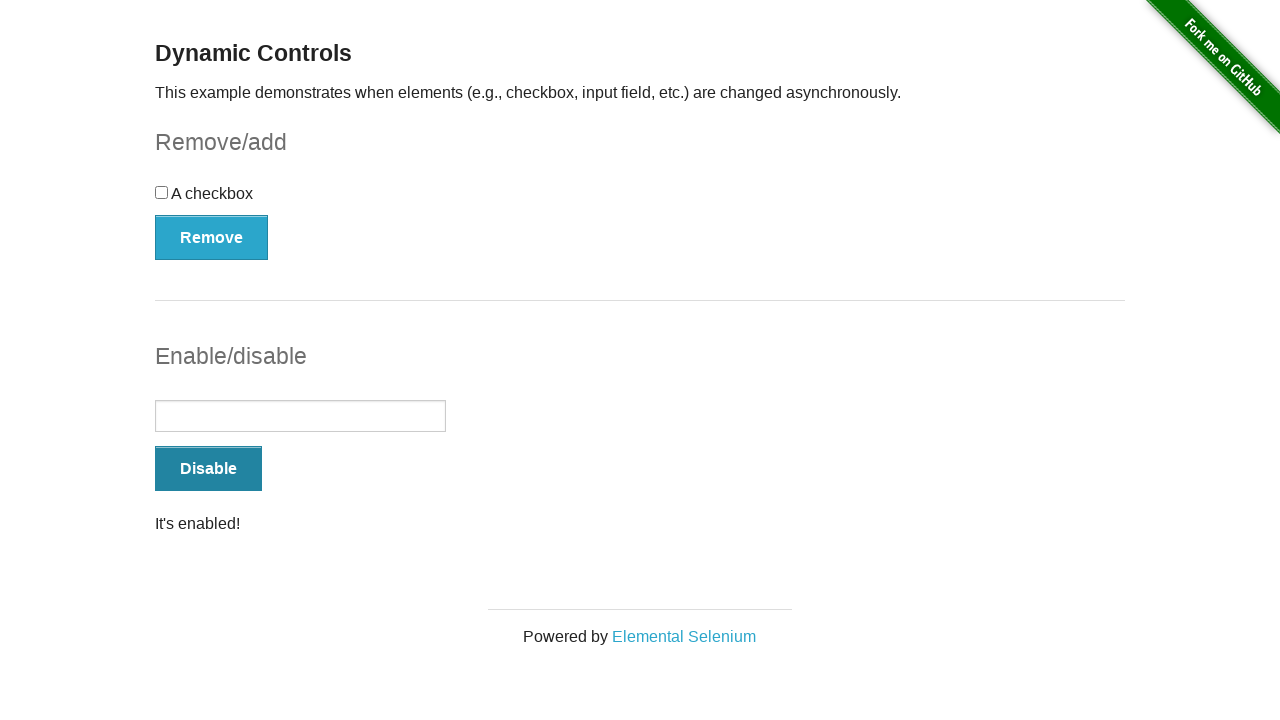

Verified textbox is now enabled
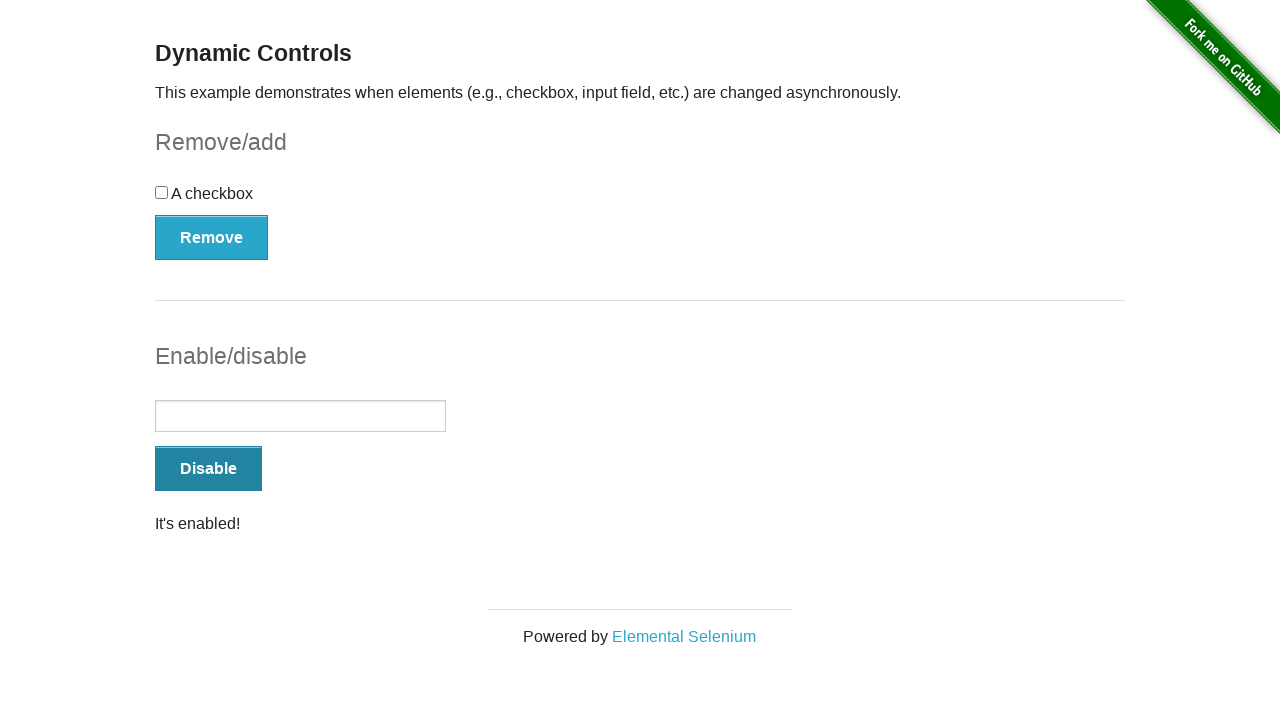

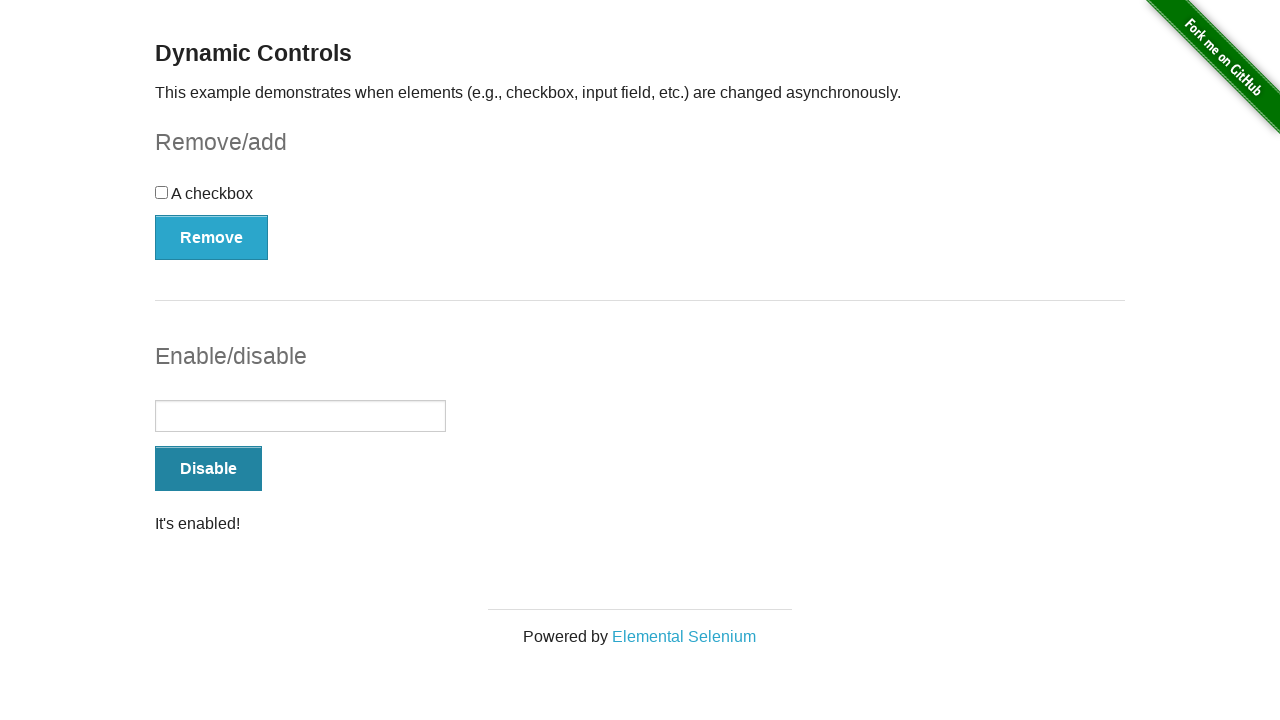